Navigates to a textbox test page and retrieves the page title to verify successful navigation

Starting URL: http://only-testing-blog.blogspot.in/2014/01/textbox.html

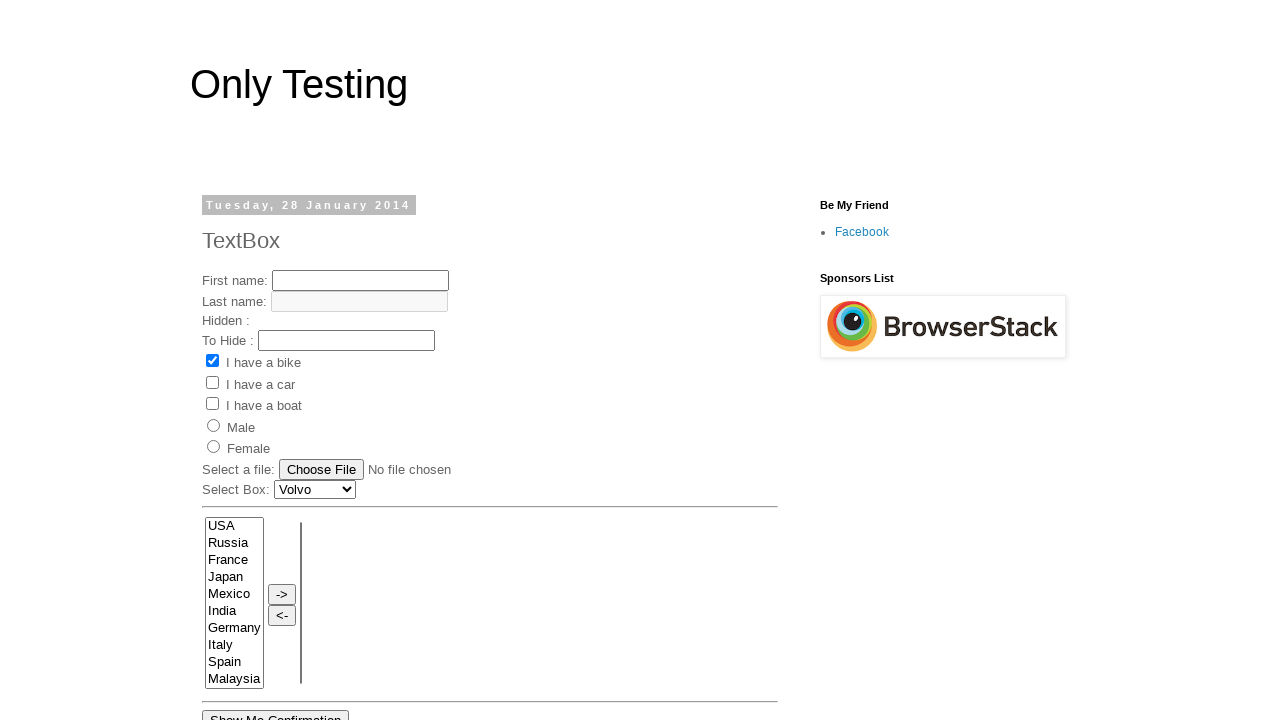

Retrieved page title
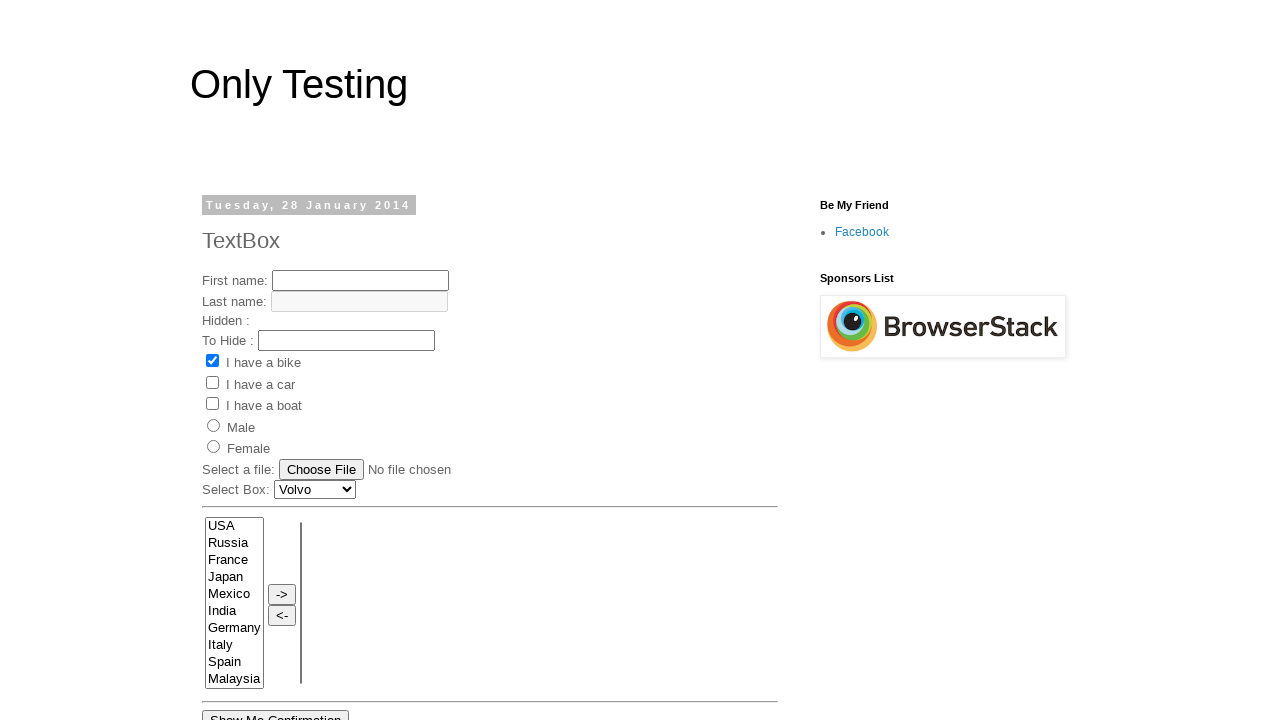

Page fully loaded - DOM content loaded
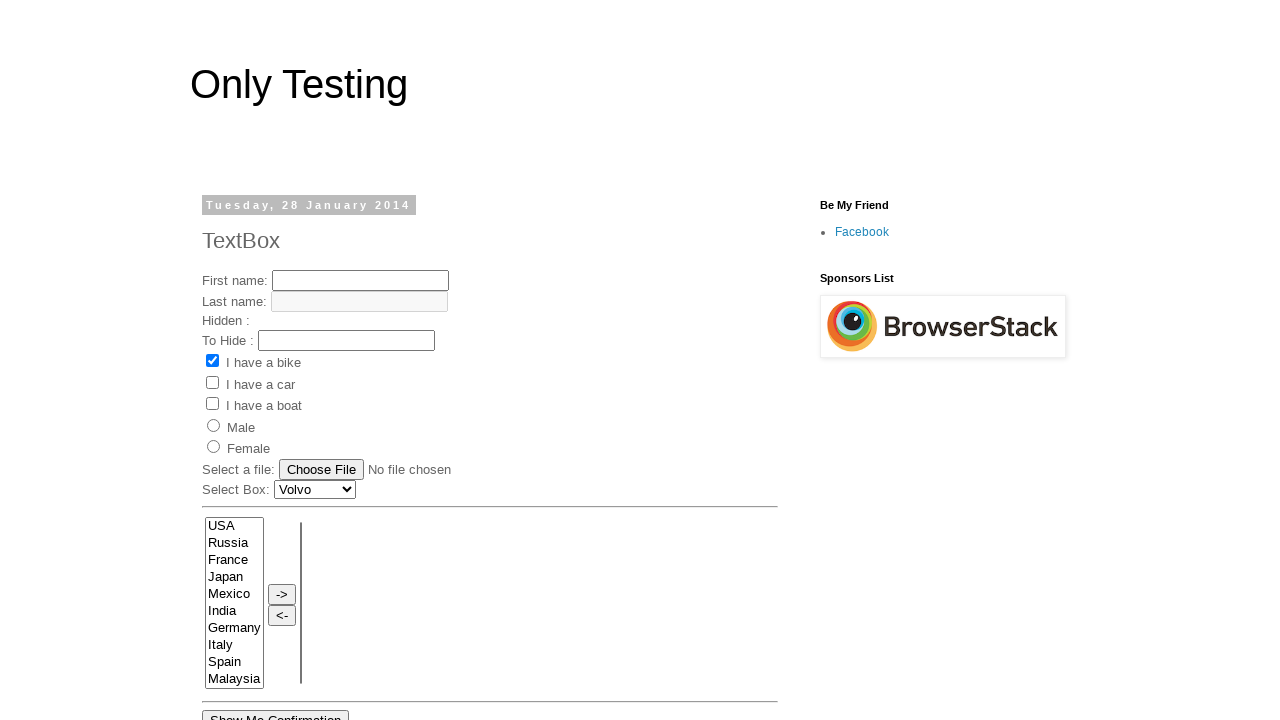

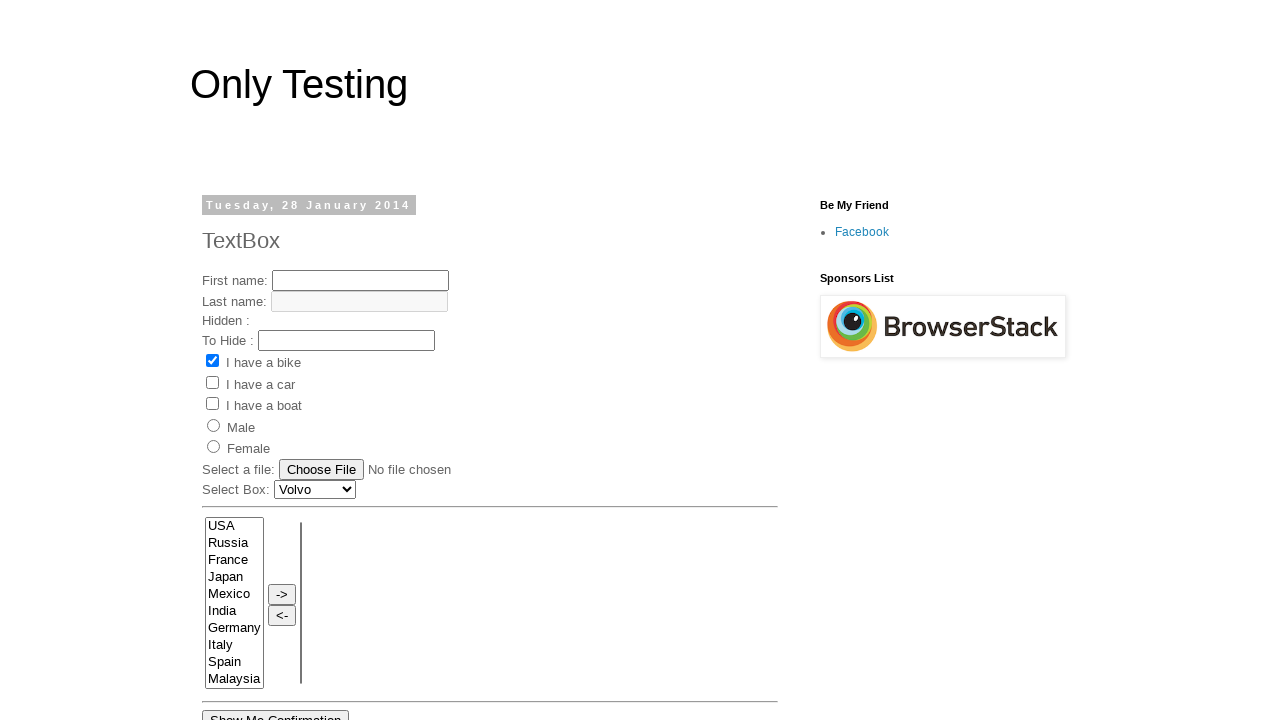